Tests hover functionality by hovering over an element to reveal a hidden link and then clicking it

Starting URL: https://the-internet.herokuapp.com/

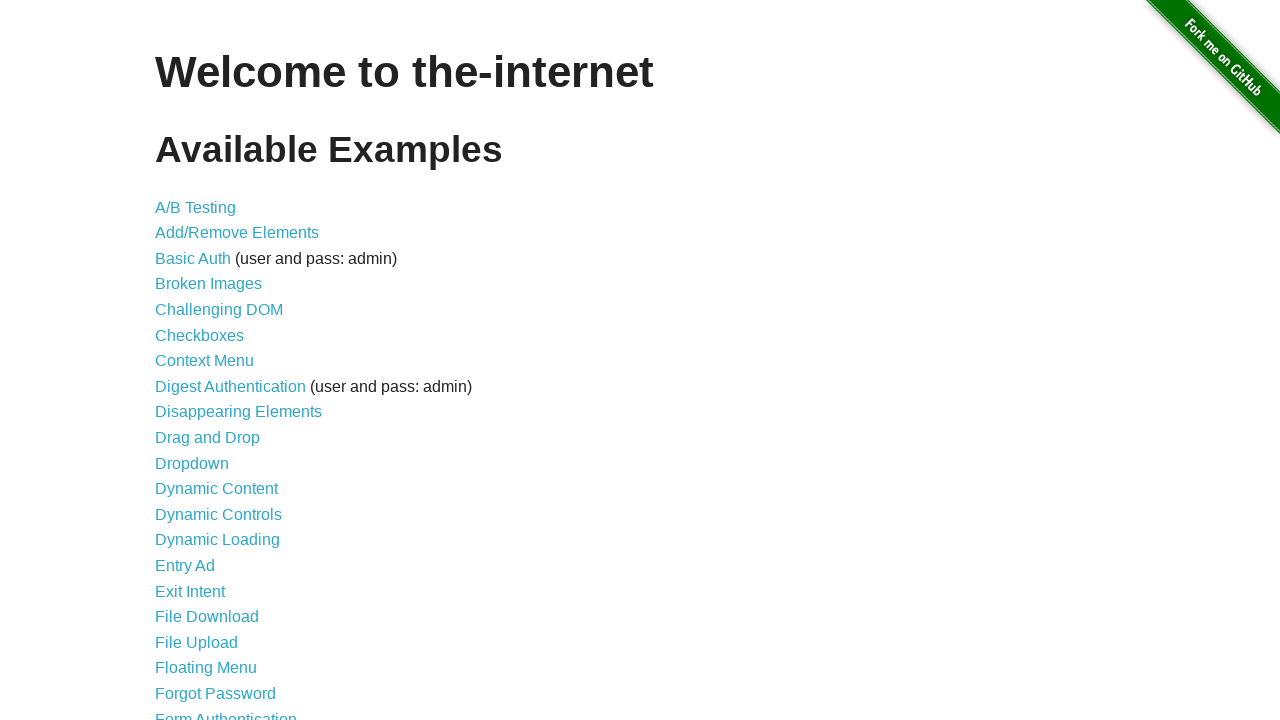

Clicked on Hovers link to navigate to hovers page at (180, 360) on text=Hovers
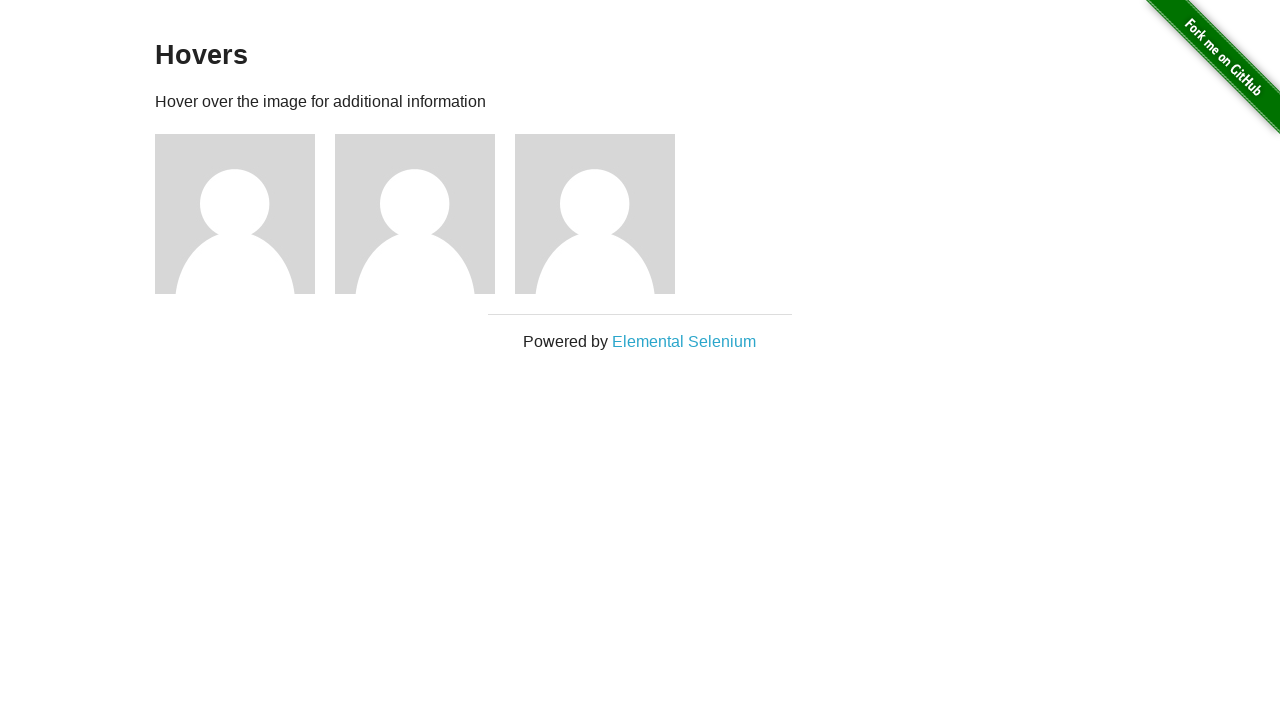

Hovered over the first figure element to reveal hidden link at (245, 214) on xpath=//div[@class='figure'][1]
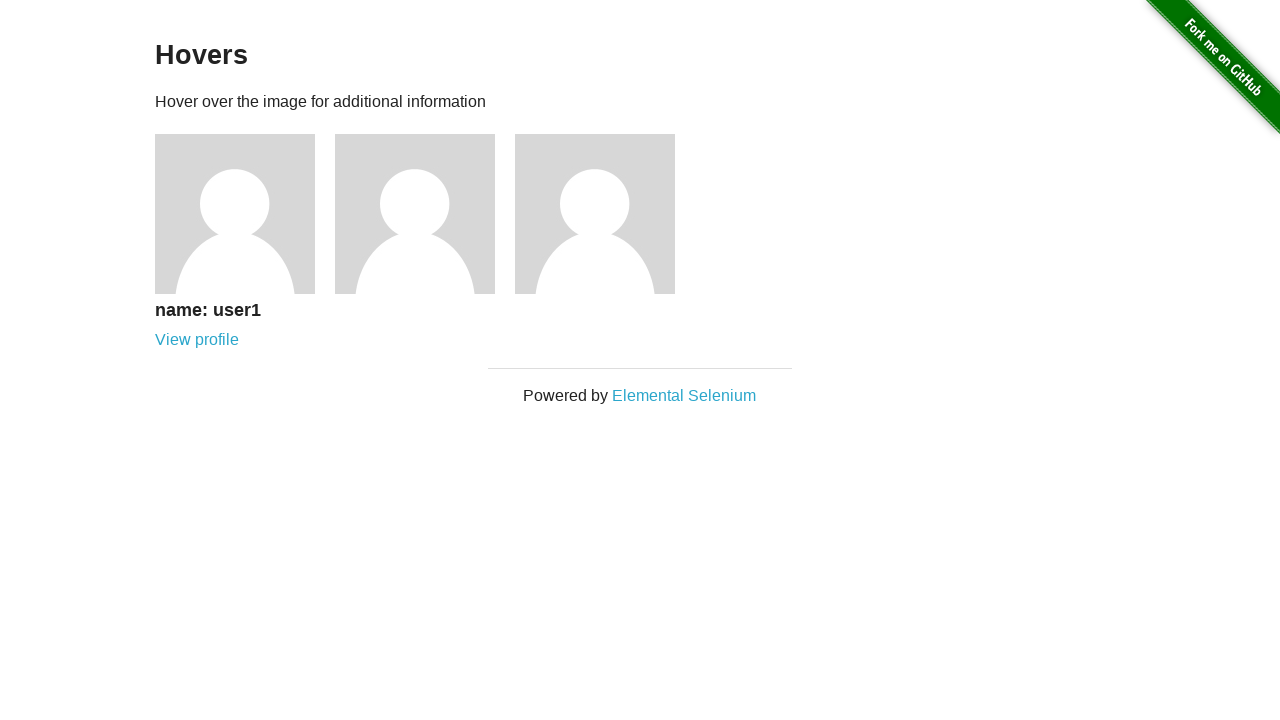

Clicked on the revealed View profile link at (197, 340) on text=View profile
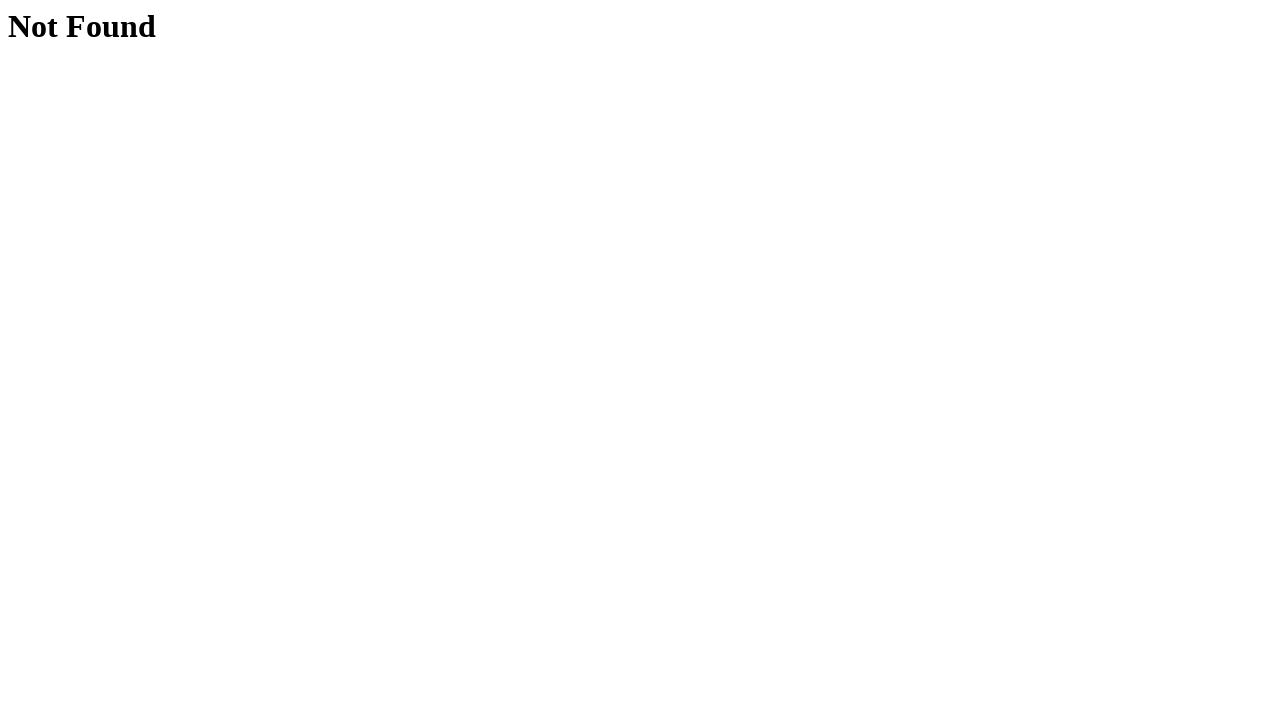

Retrieved profile page heading text: Not Found
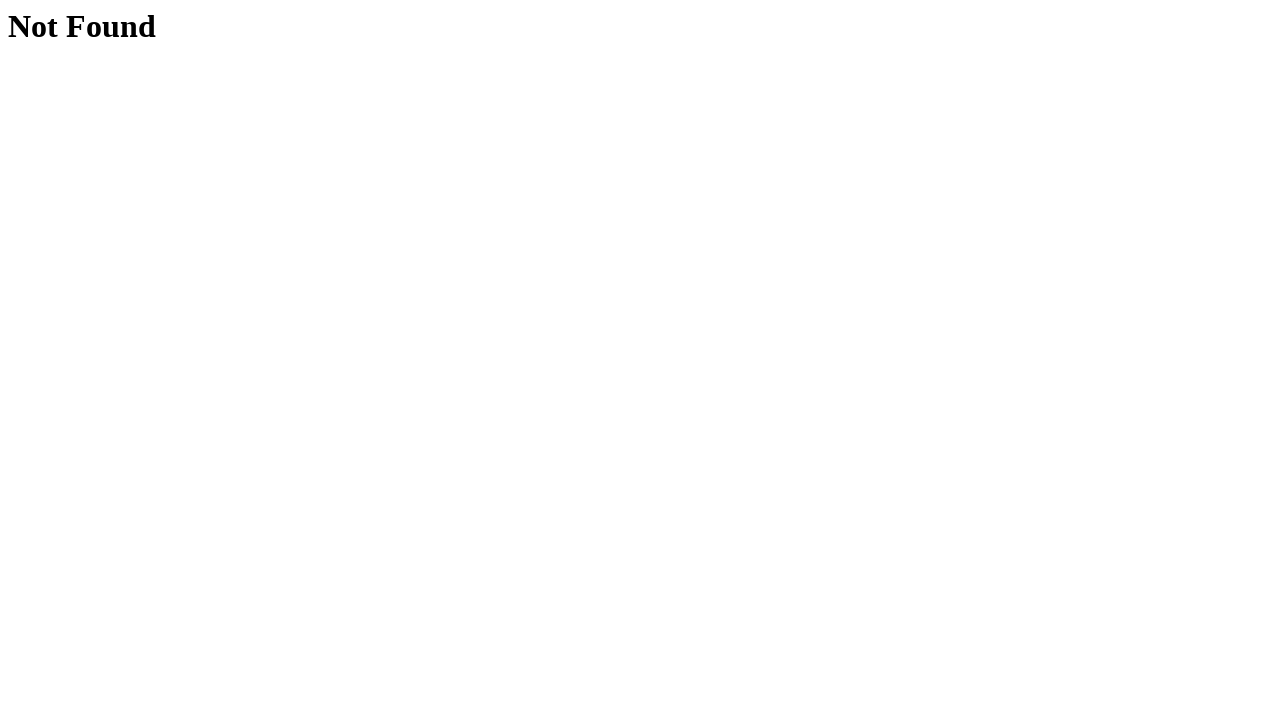

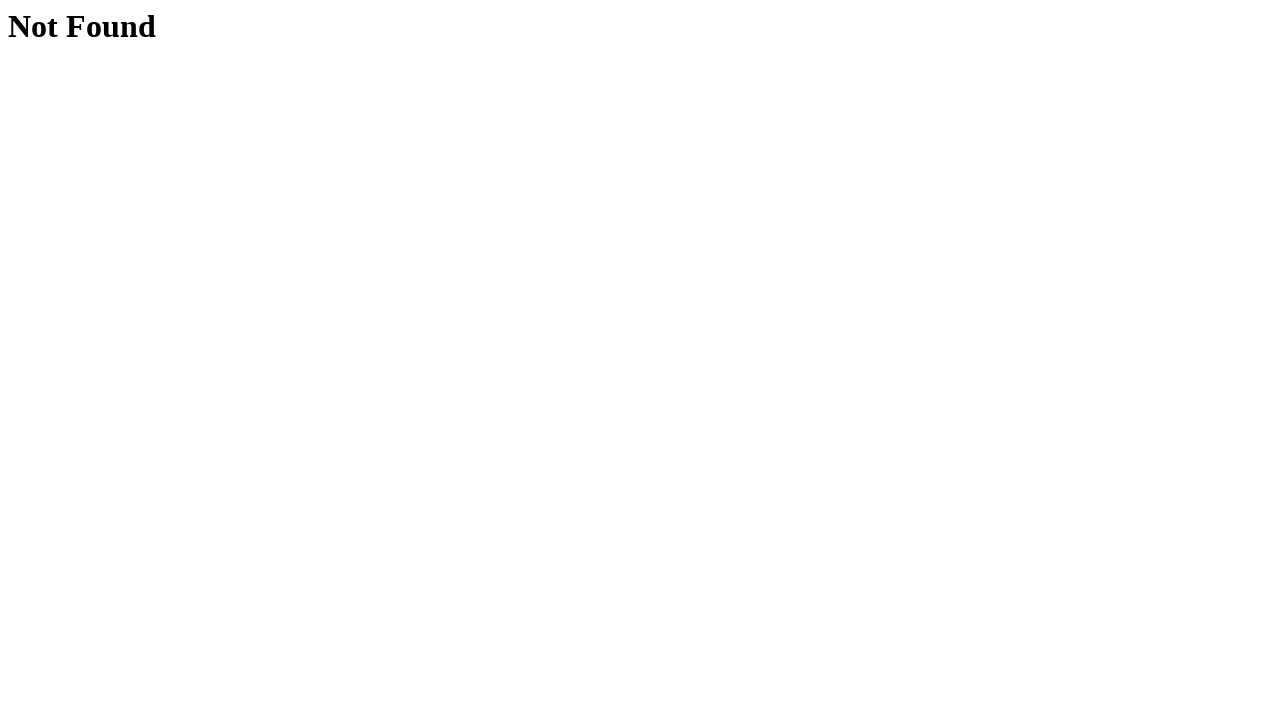